Tests adding a product to the shopping cart on a demo e-commerce site by clicking the add to cart button and verifying the product appears in the cart.

Starting URL: https://bstackdemo.com/

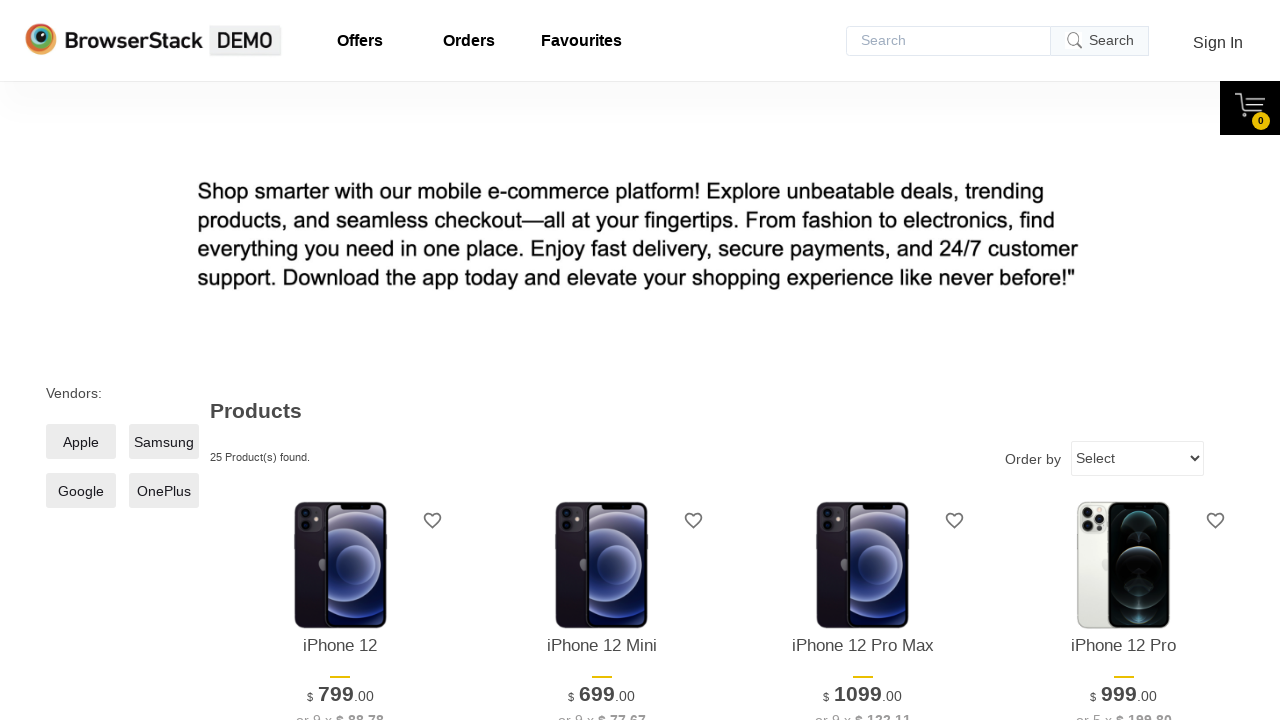

Waited for page title to be 'StackDemo'
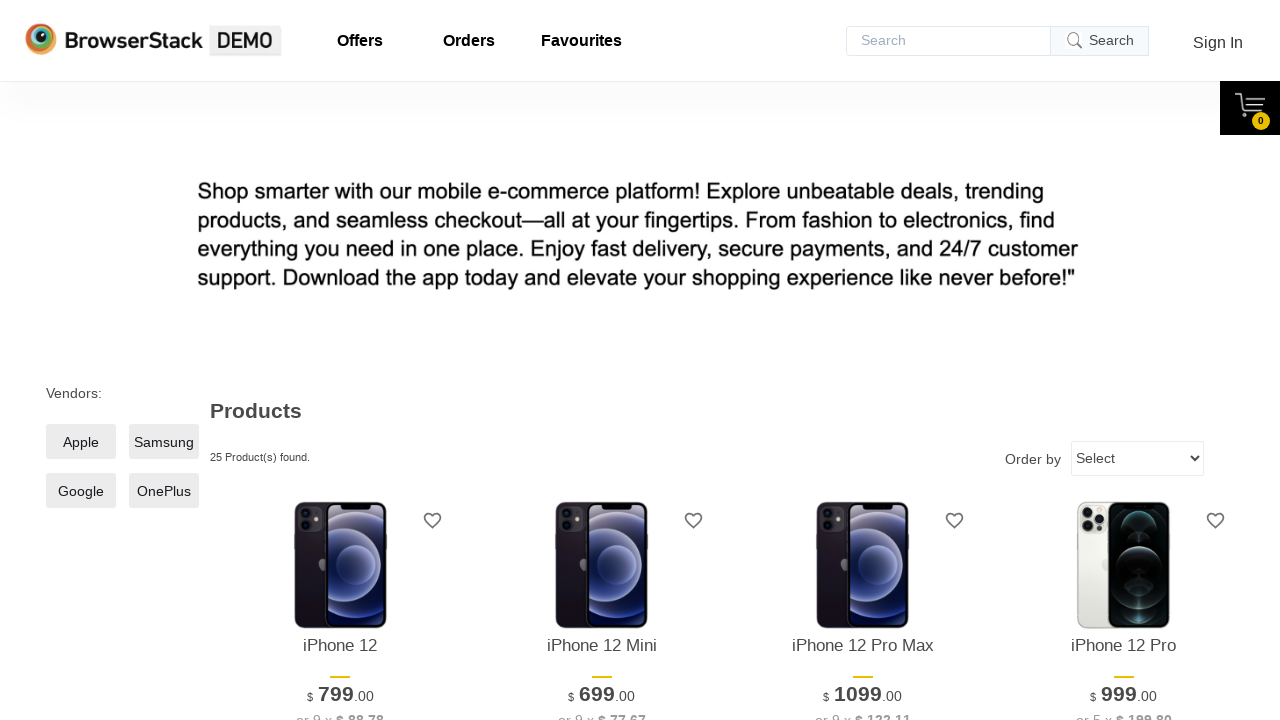

Product name element became visible
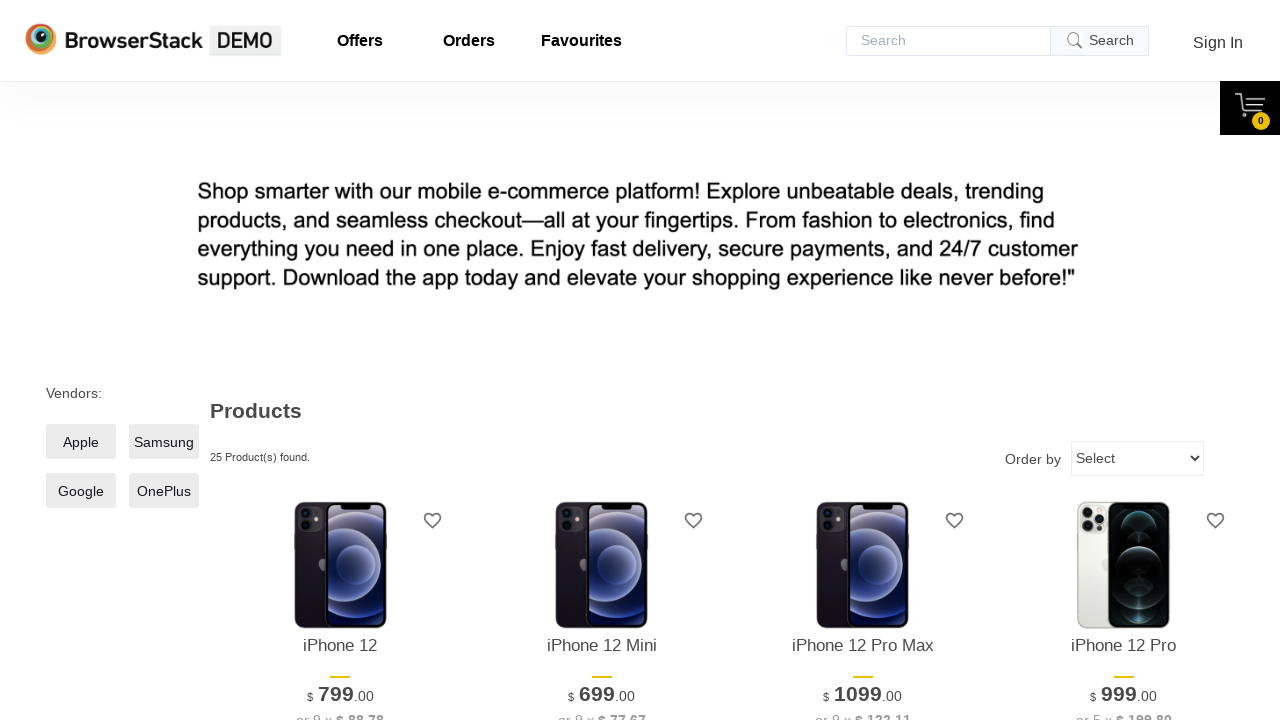

Retrieved product name: 'iPhone 12'
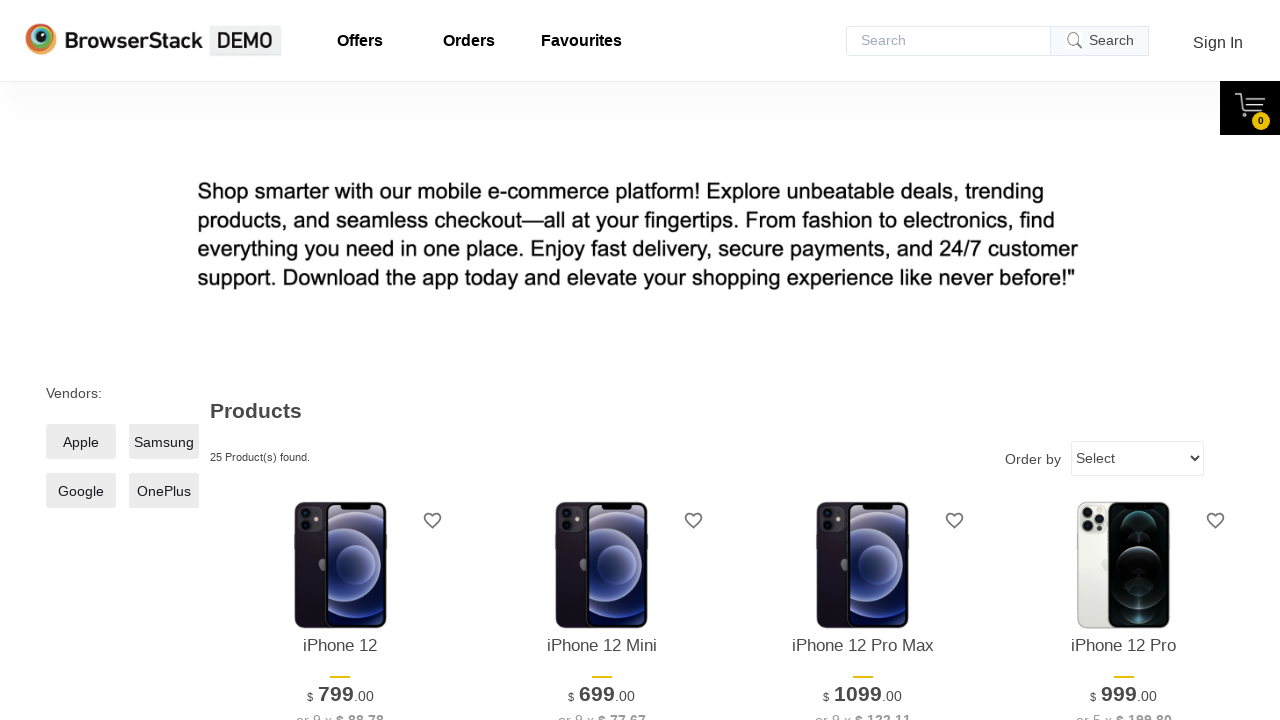

Add to cart button became visible
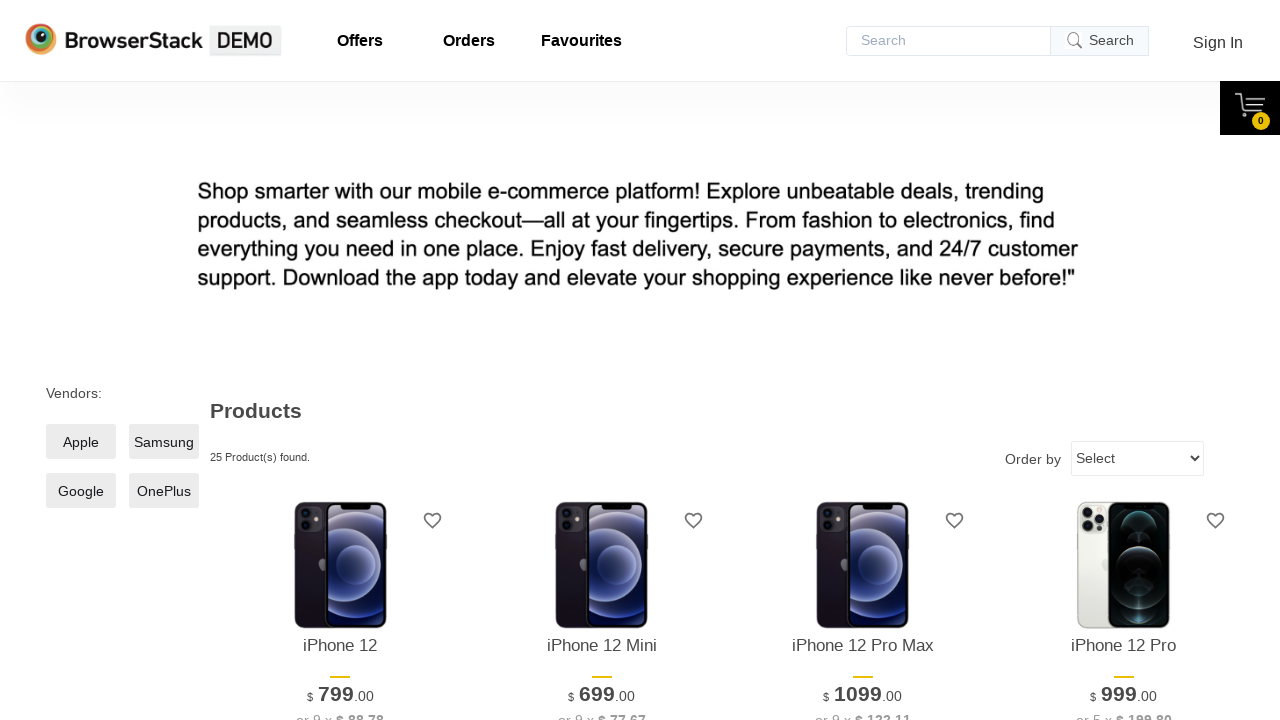

Clicked add to cart button for first product
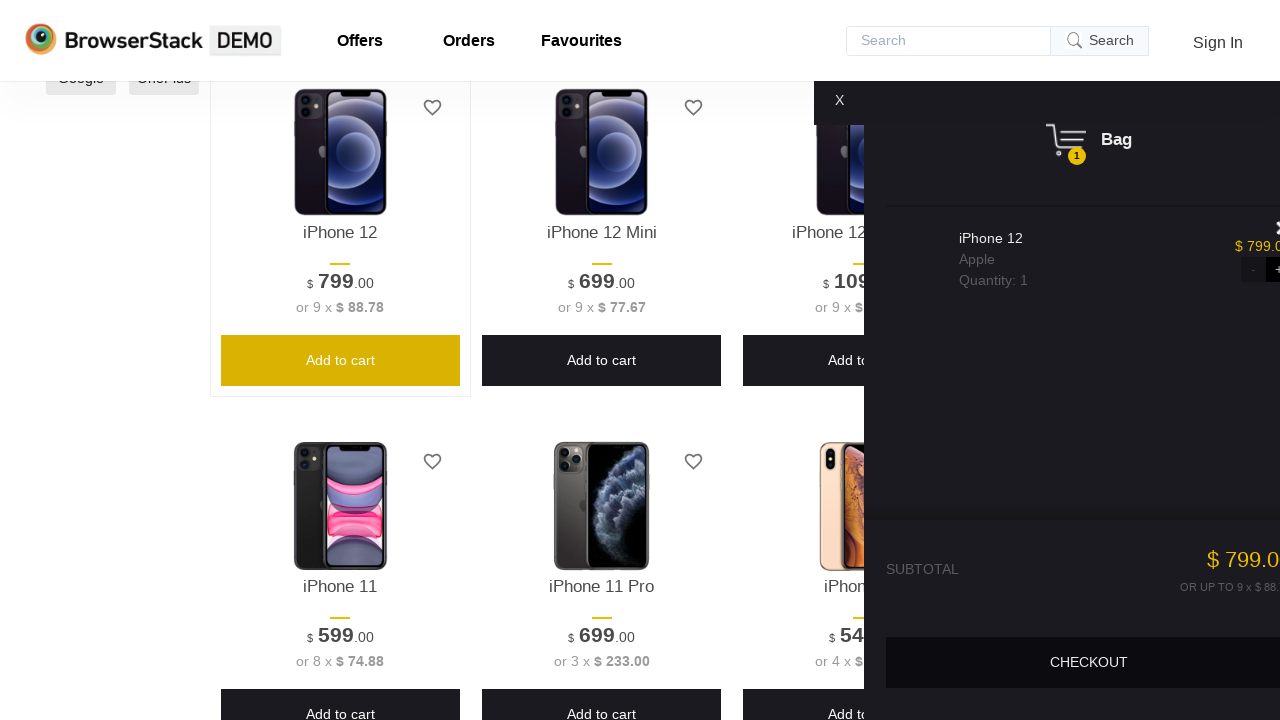

Shopping cart content appeared
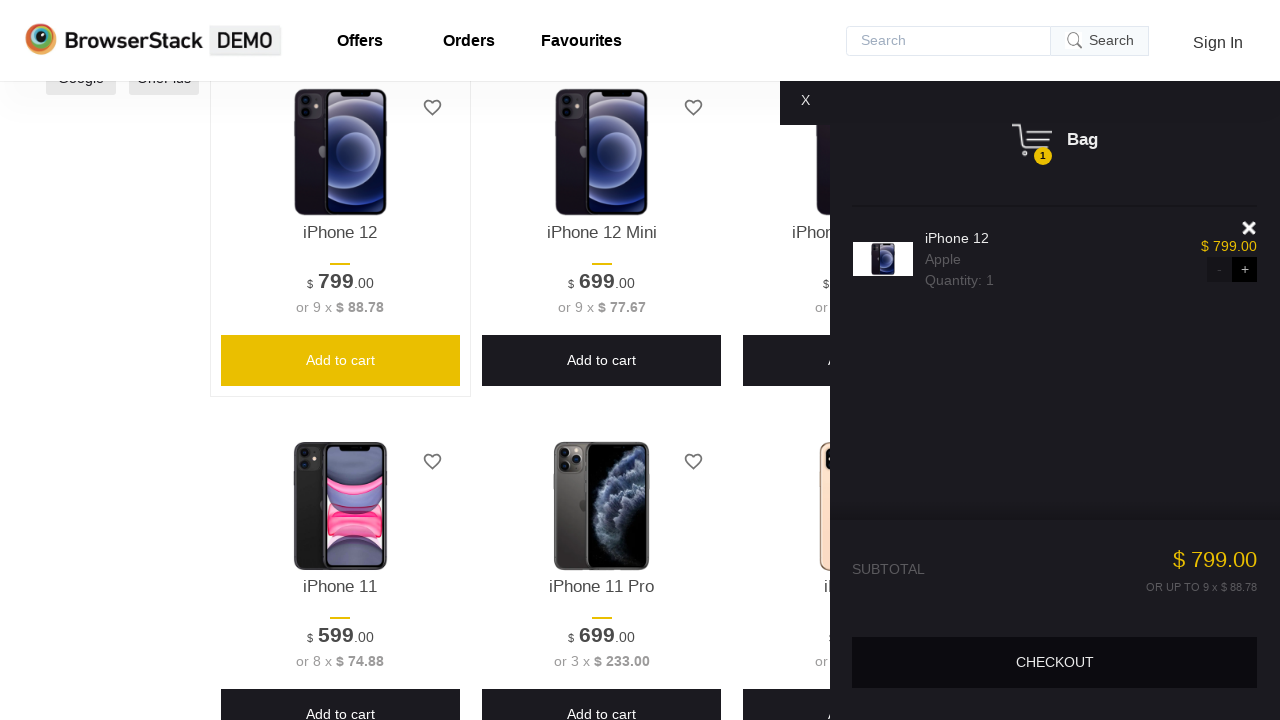

Product in cart became visible
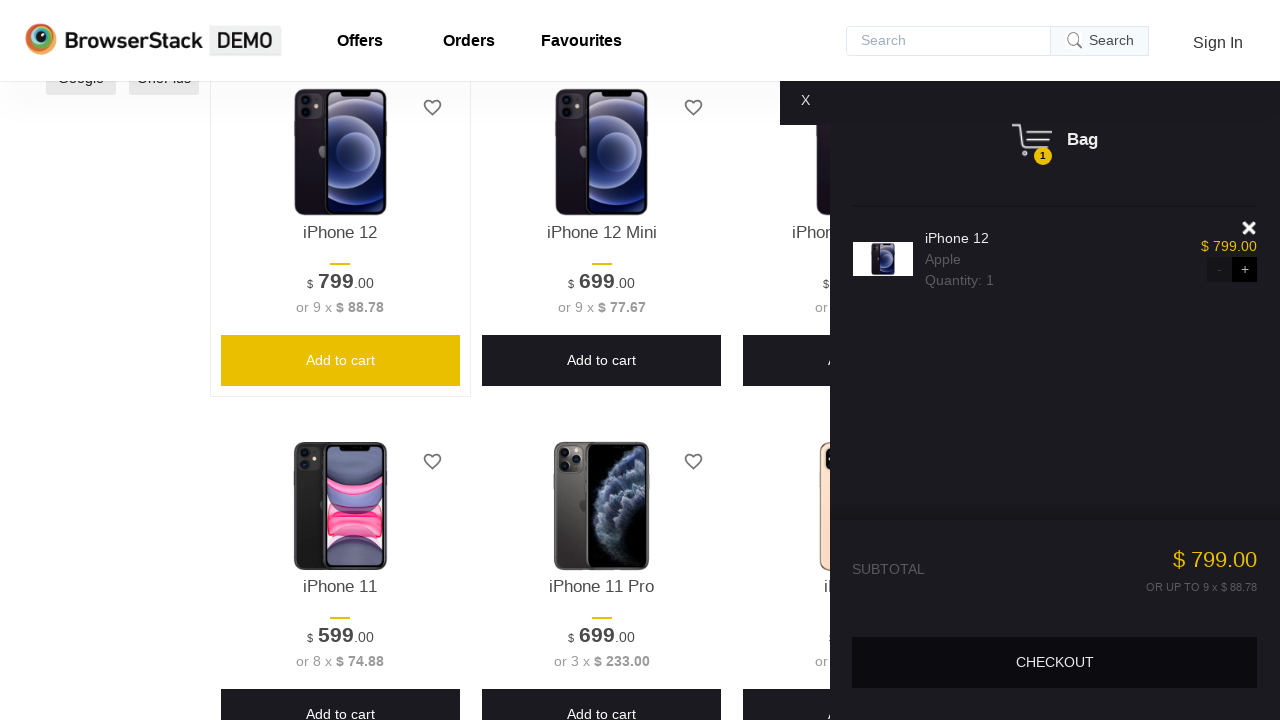

Retrieved product from cart: 'iPhone 12'
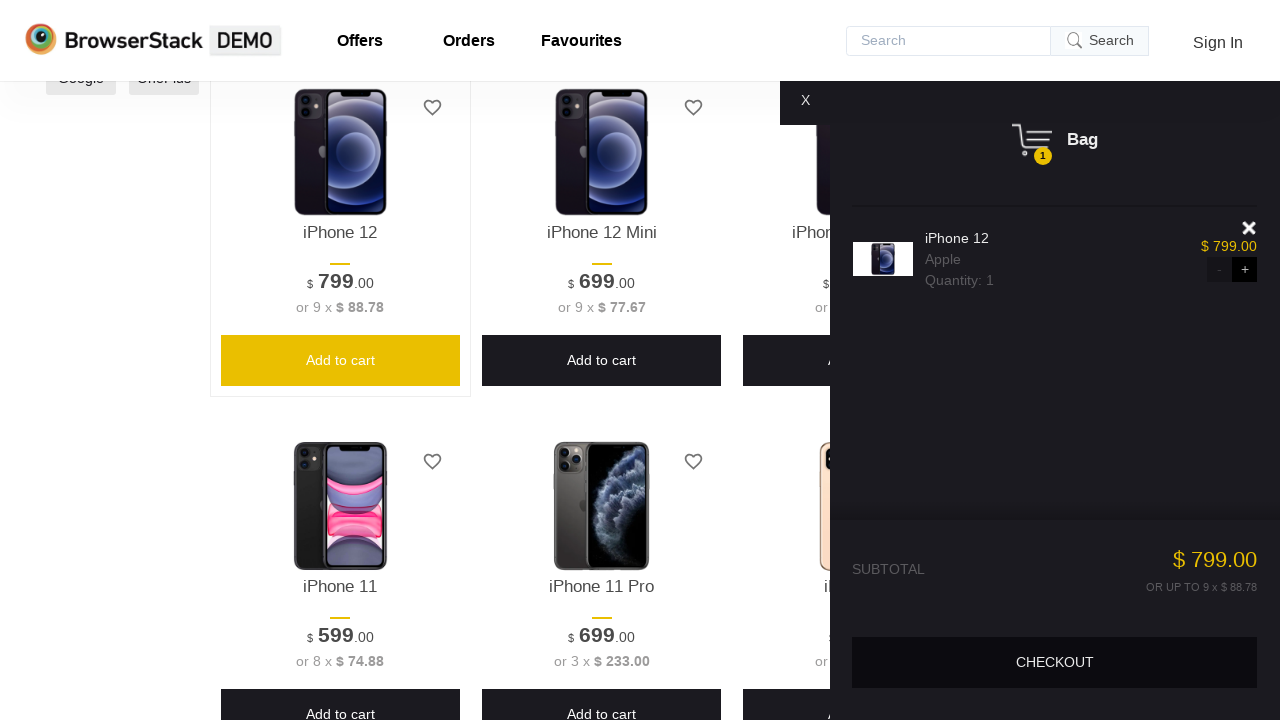

Verified product name matches between search and cart
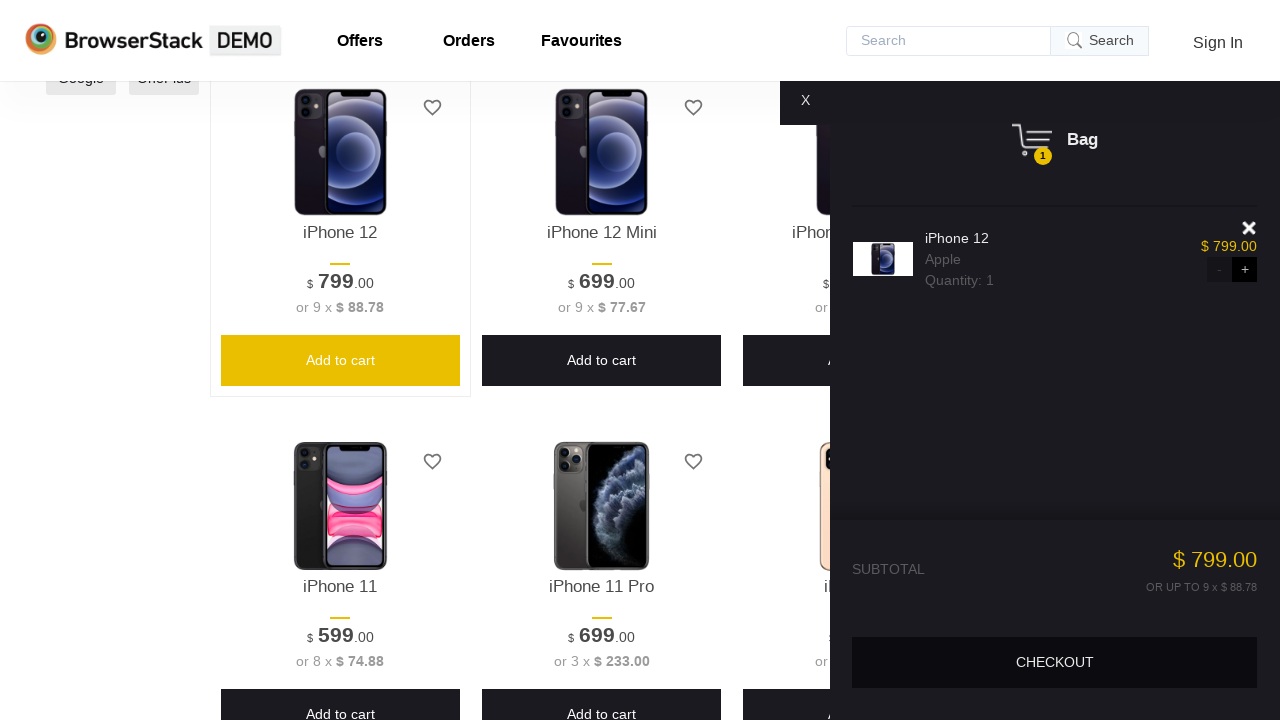

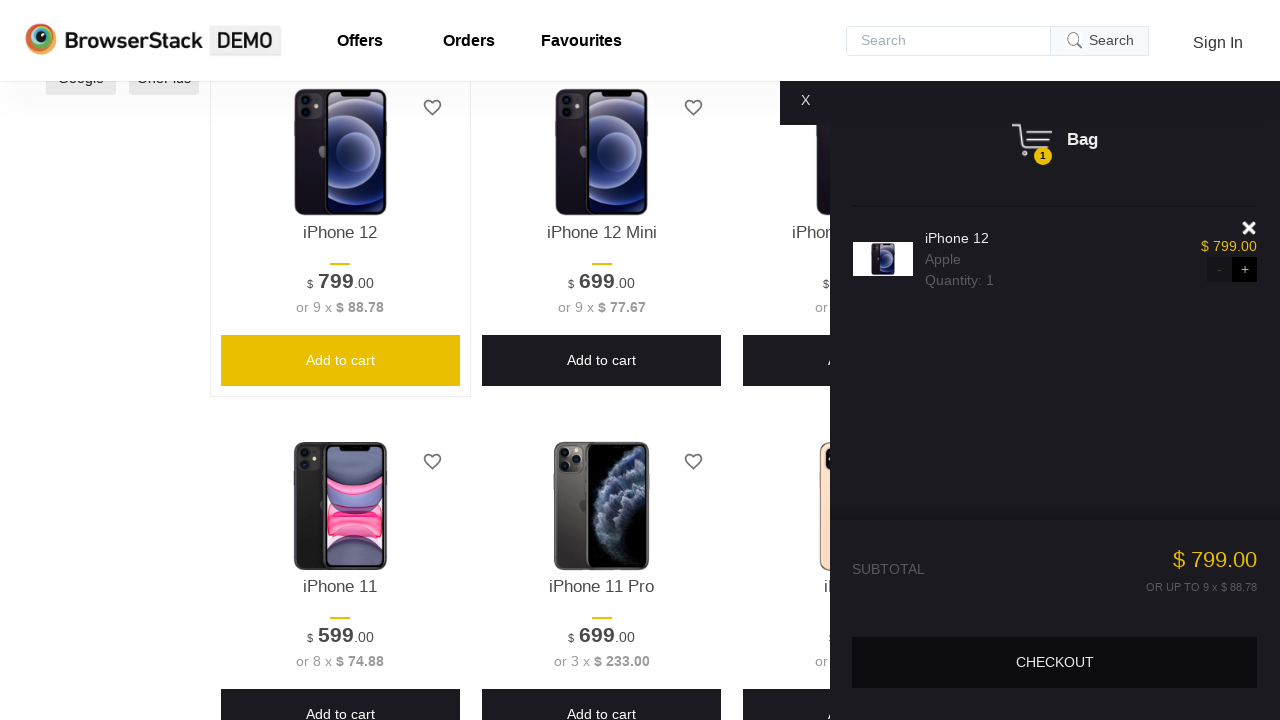